Navigates to the All Resources page by clicking through the Resources menu and verifies the correct URL is reached

Starting URL: https://cubesimple.com

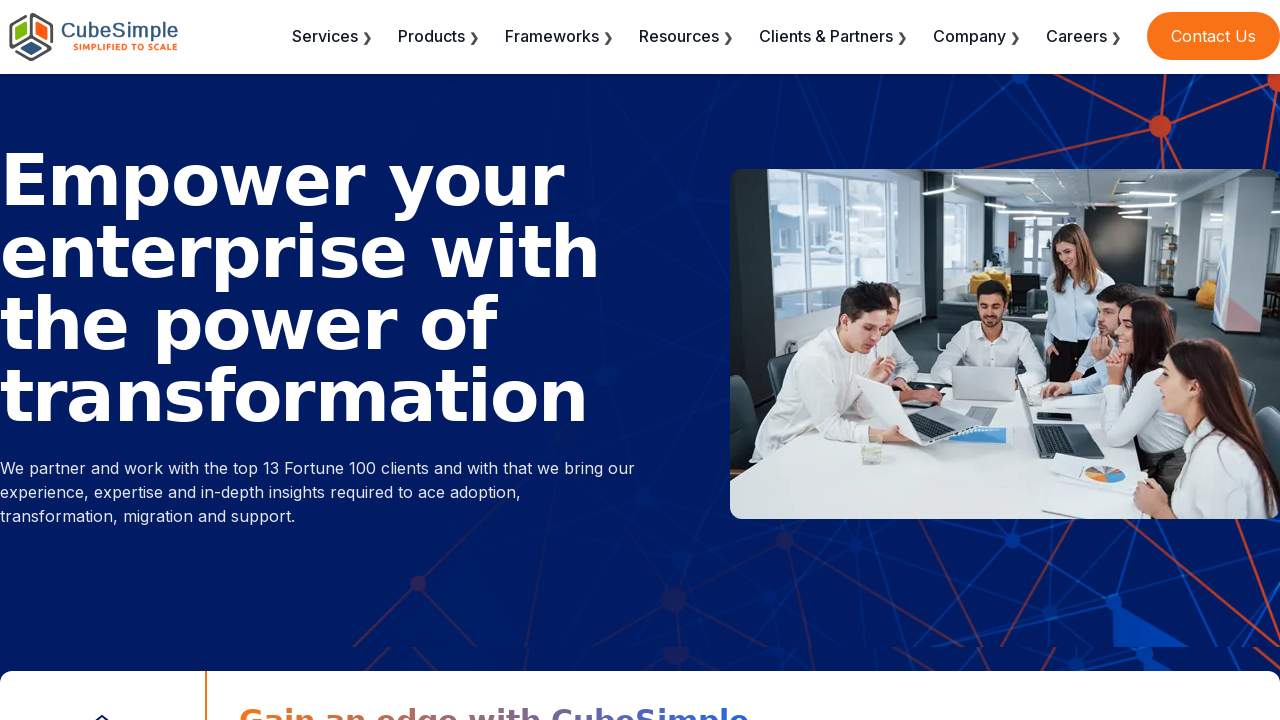

Clicked on Resources menu item at (687, 36) on xpath=//label[contains(text(),'Resources')]
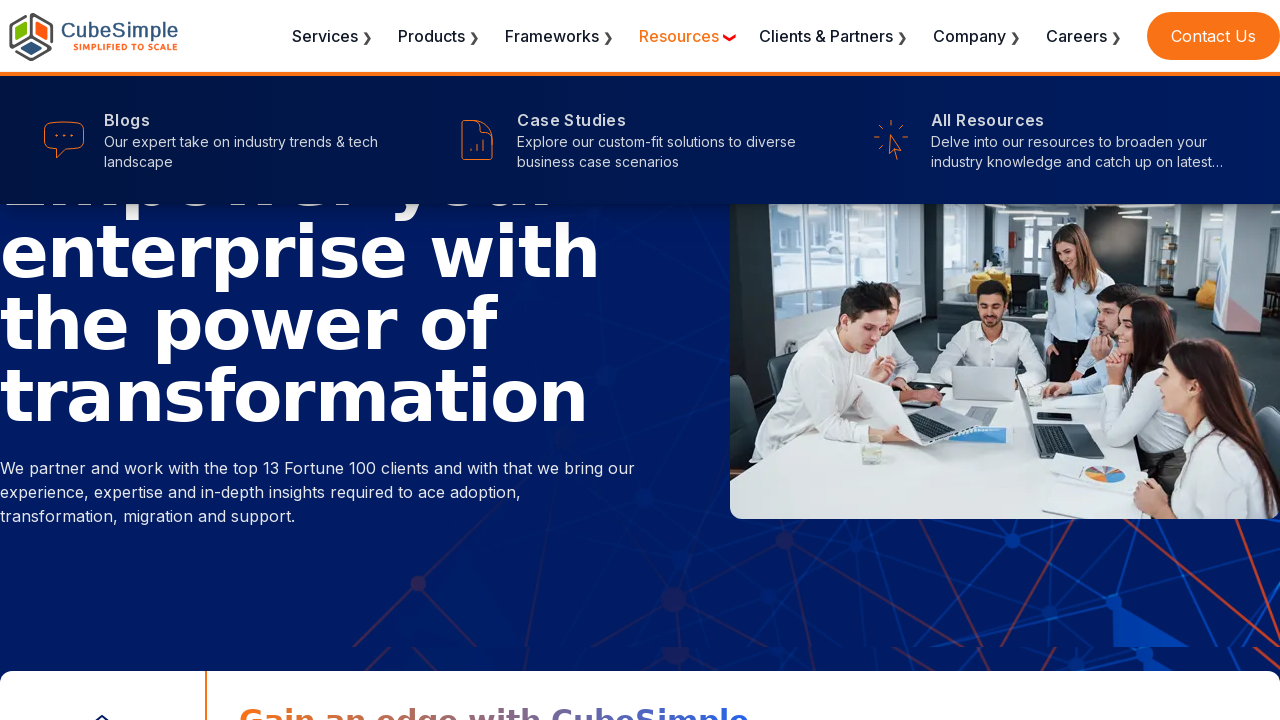

Clicked on All Resources submenu item at (1093, 120) on xpath=//p[contains(text(),'All Resources')]
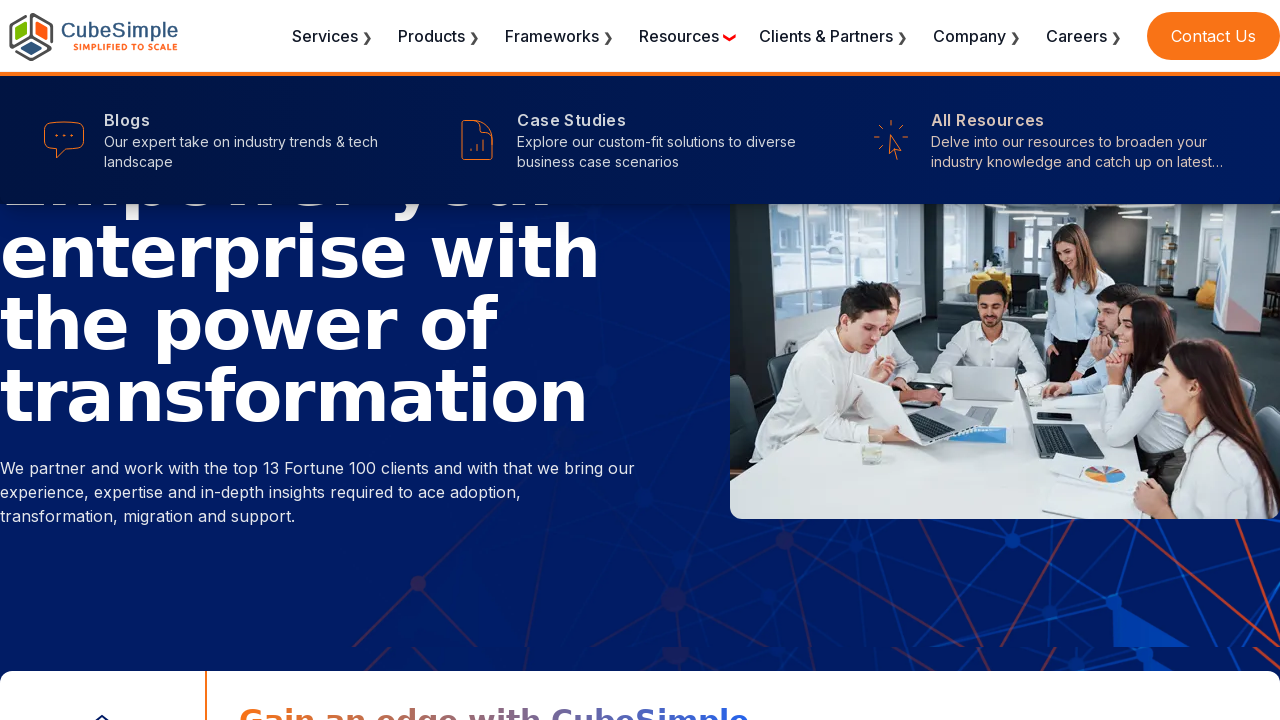

Successfully navigated to All Resources page - URL verified as https://cubesimple.com/resources/all-resources/
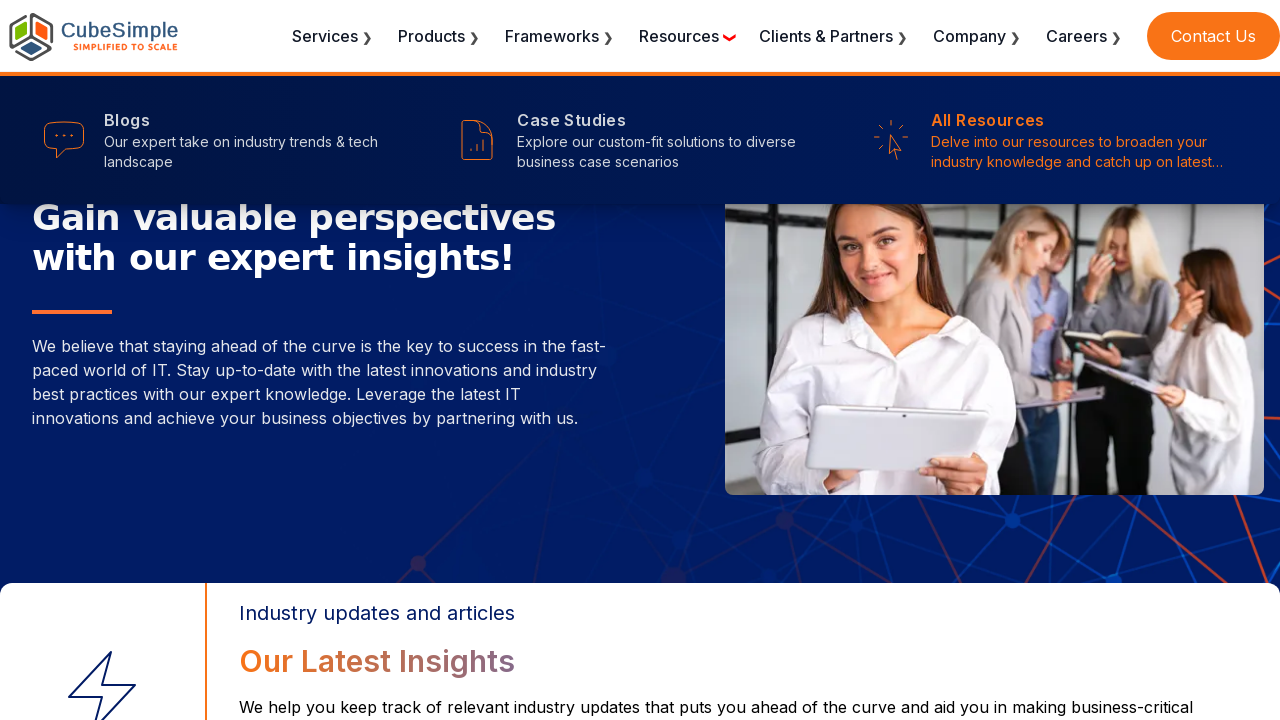

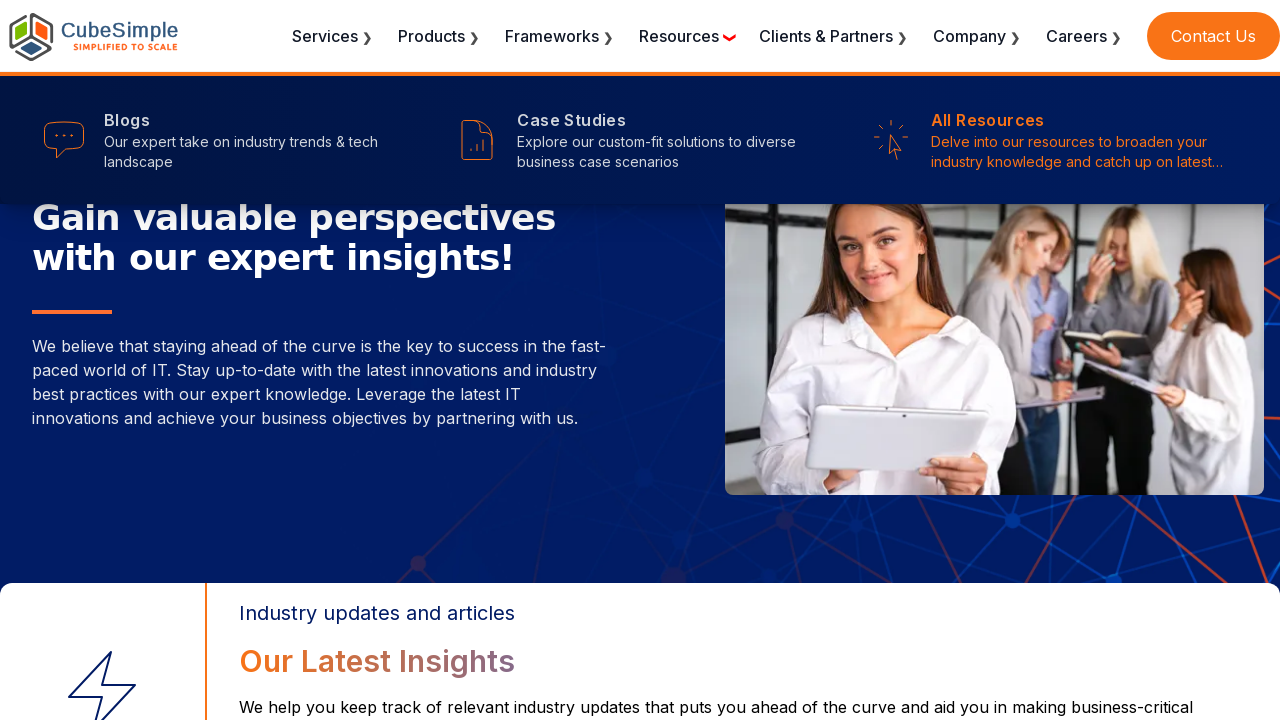